Tests that the senior citizen discount checkbox is not selected by default

Starting URL: https://rahulshettyacademy.com/dropdownsPractise/

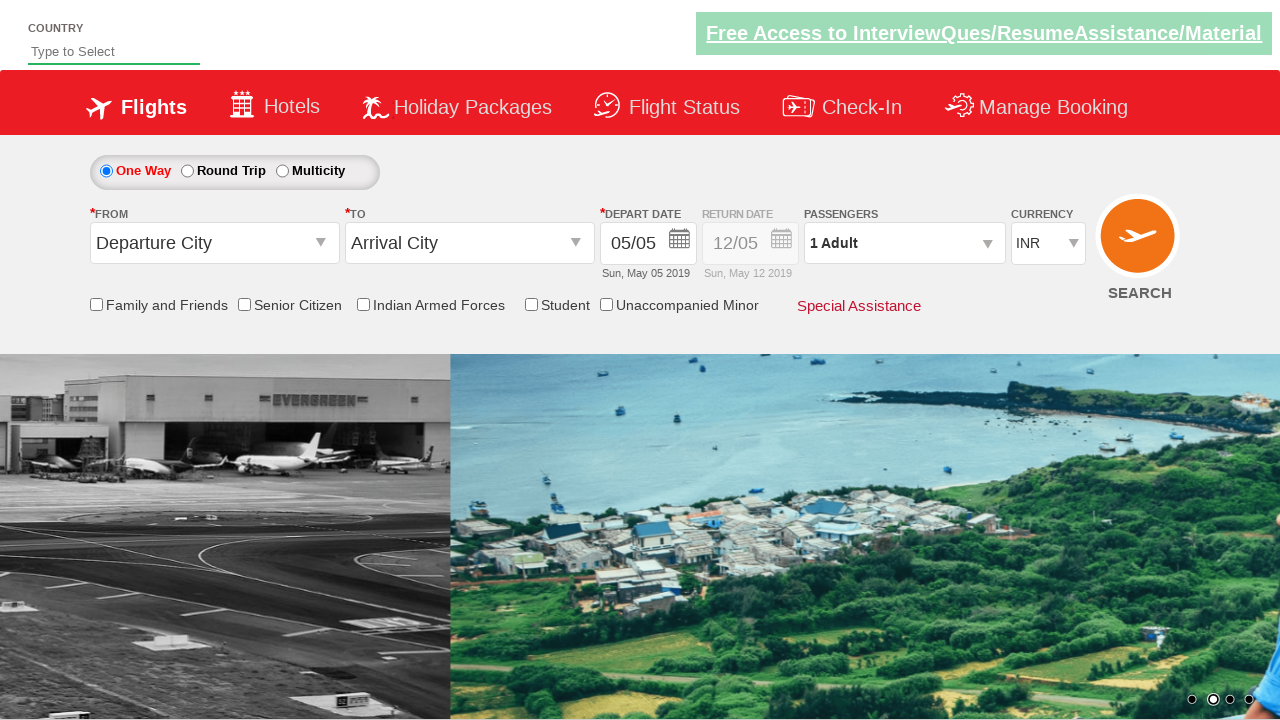

Navigated to dropdown practice page
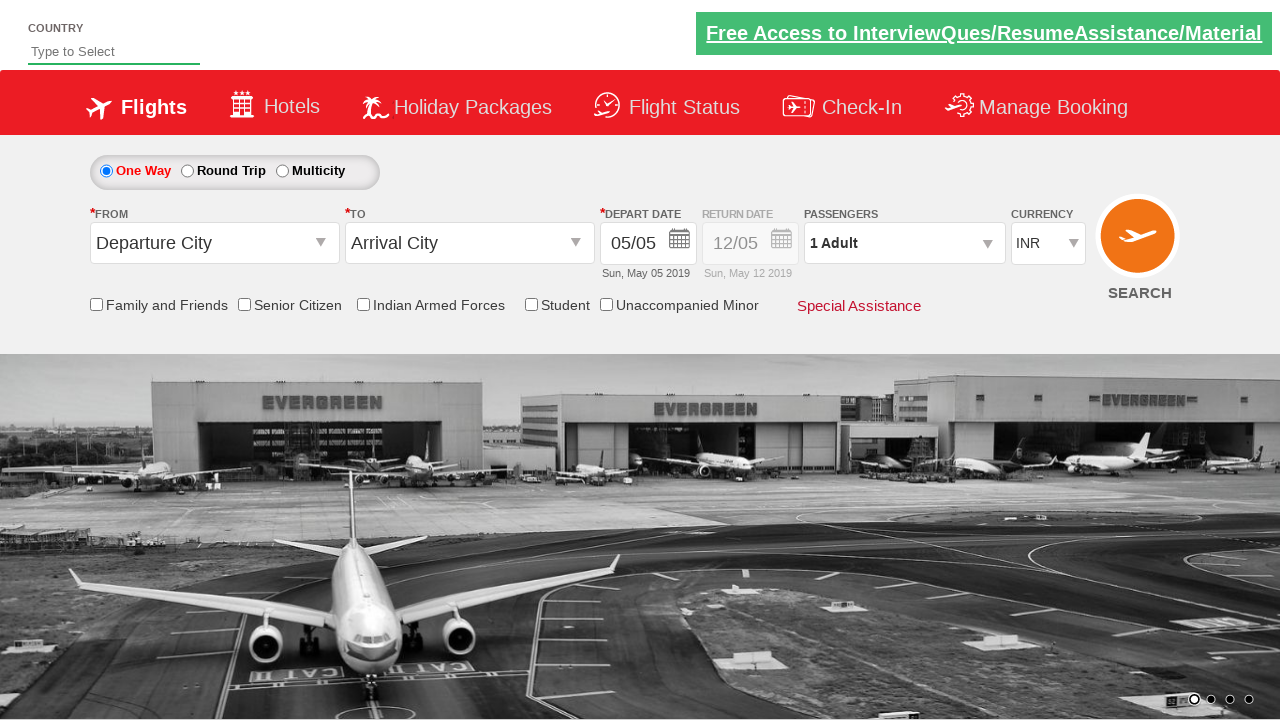

Located senior citizen discount checkbox element
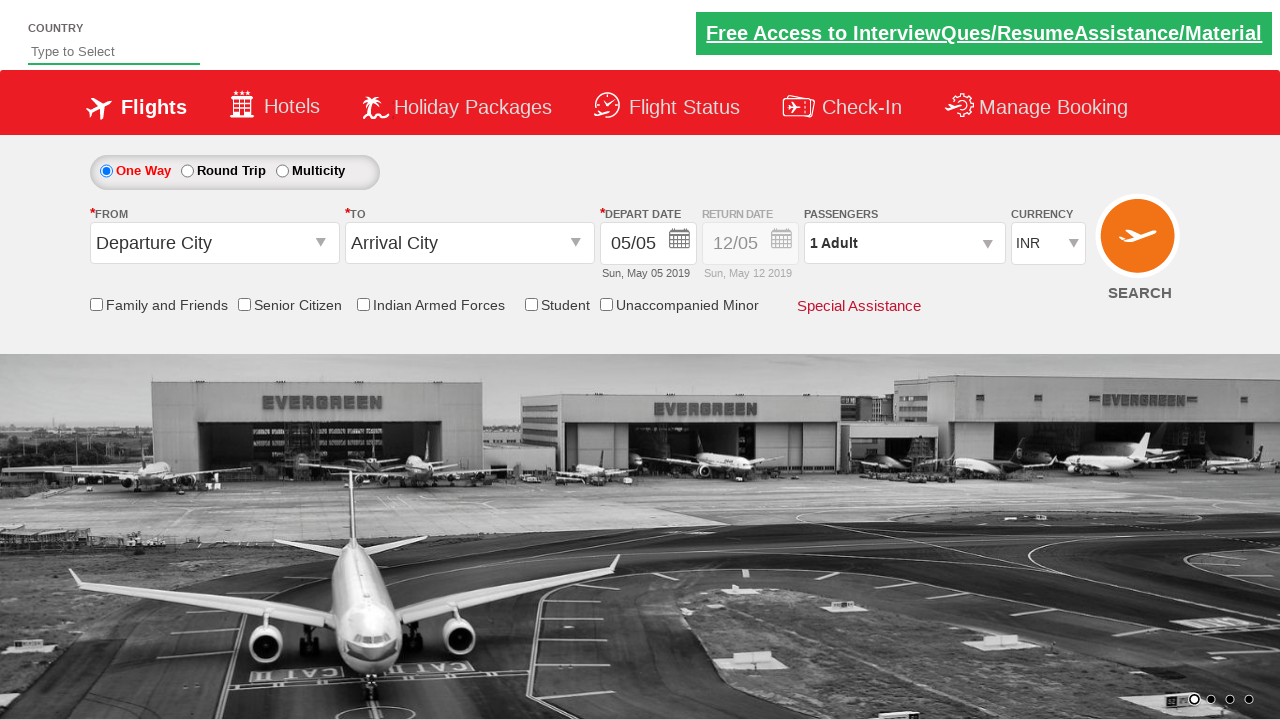

Verified senior citizen discount checkbox is not selected by default
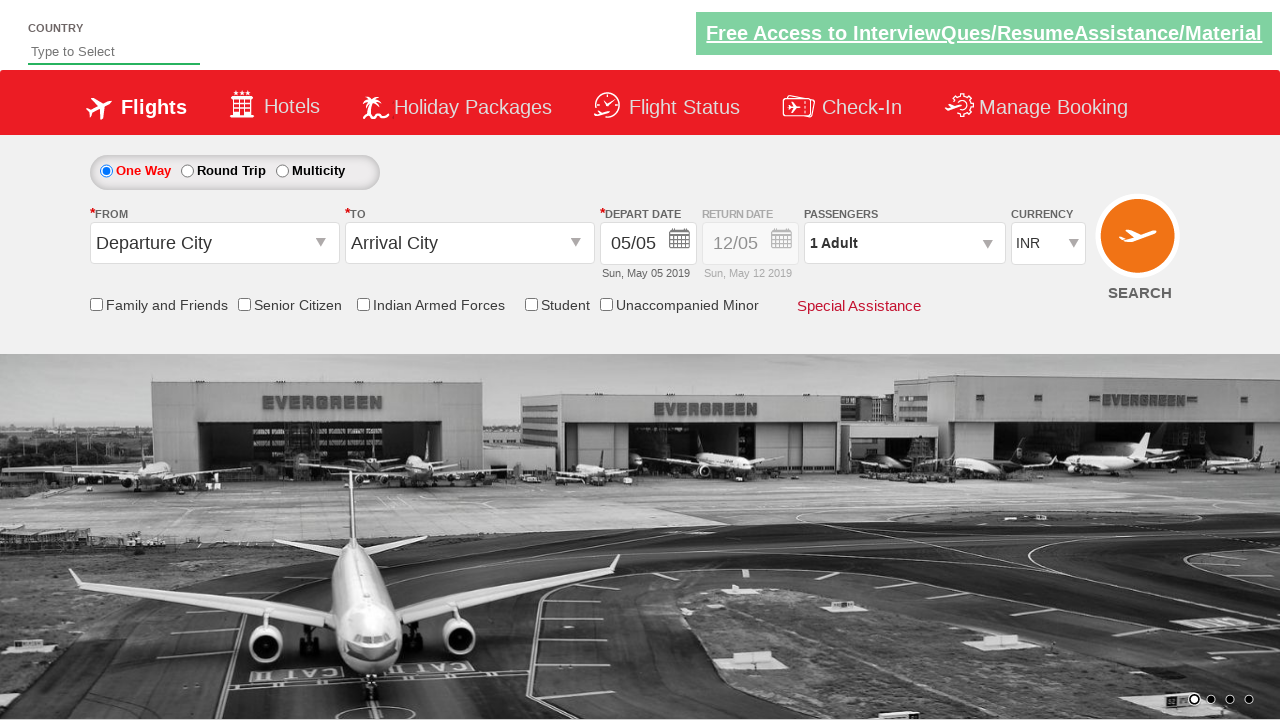

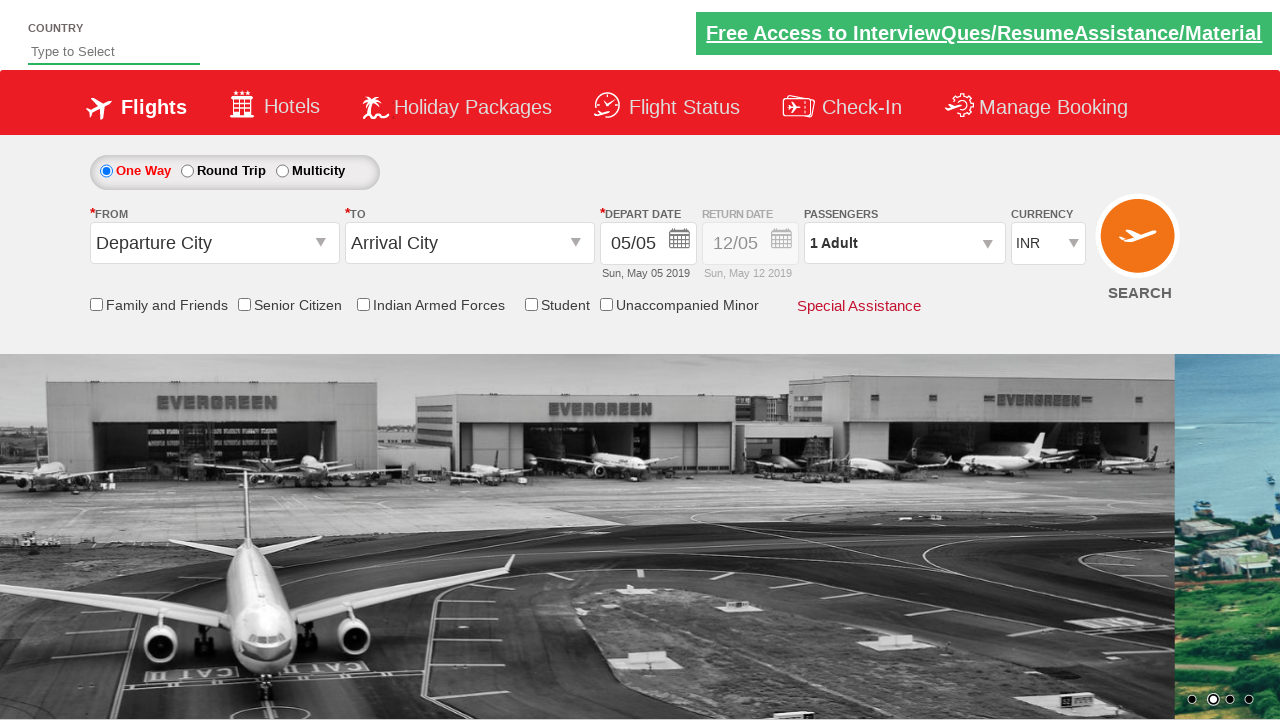